Tests iframe handling by switching between frames, clicking buttons inside frames, and navigating through nested frames on a practice website.

Starting URL: https://www.leafground.com/frame.xhtml

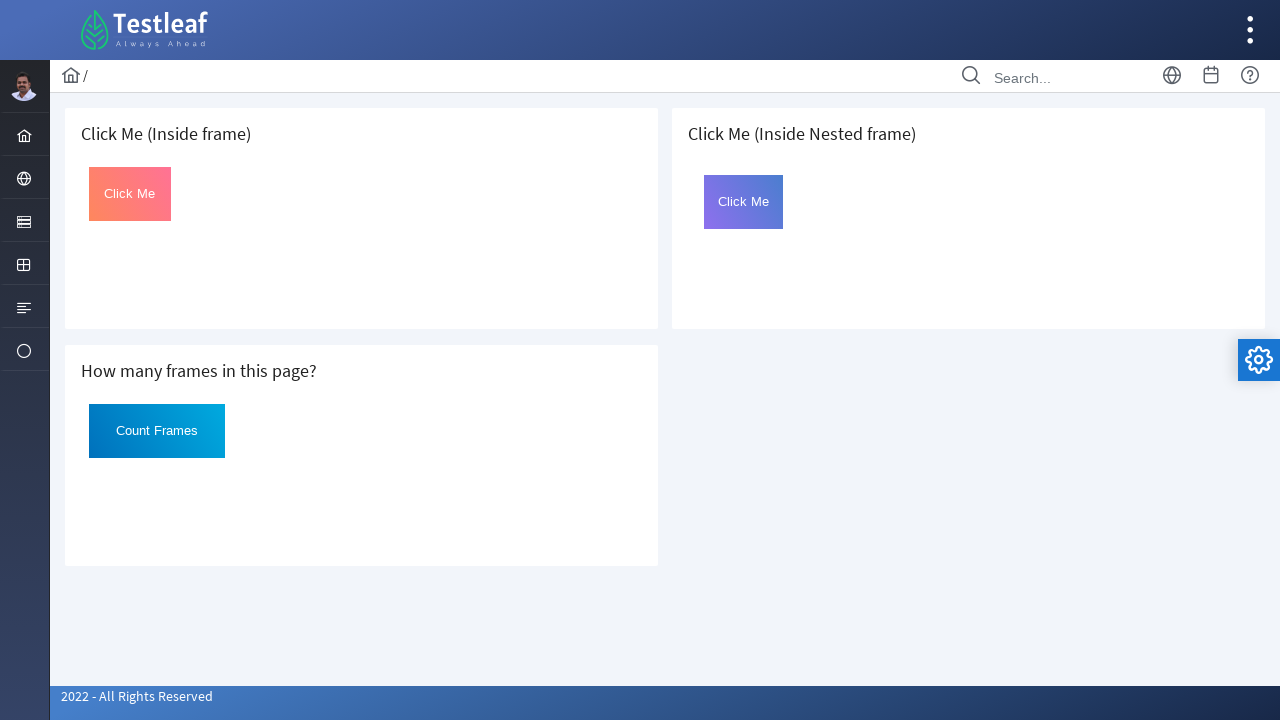

Waited for iframes to load on the page
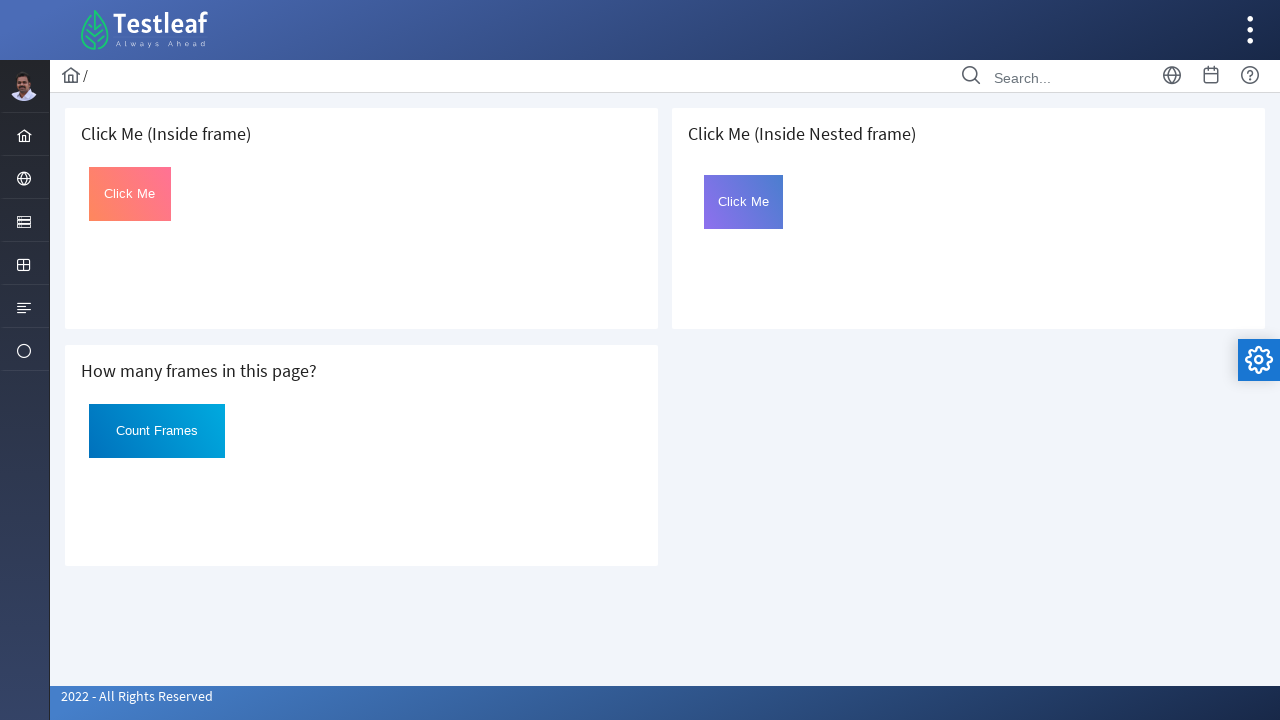

Located the first iframe on the page
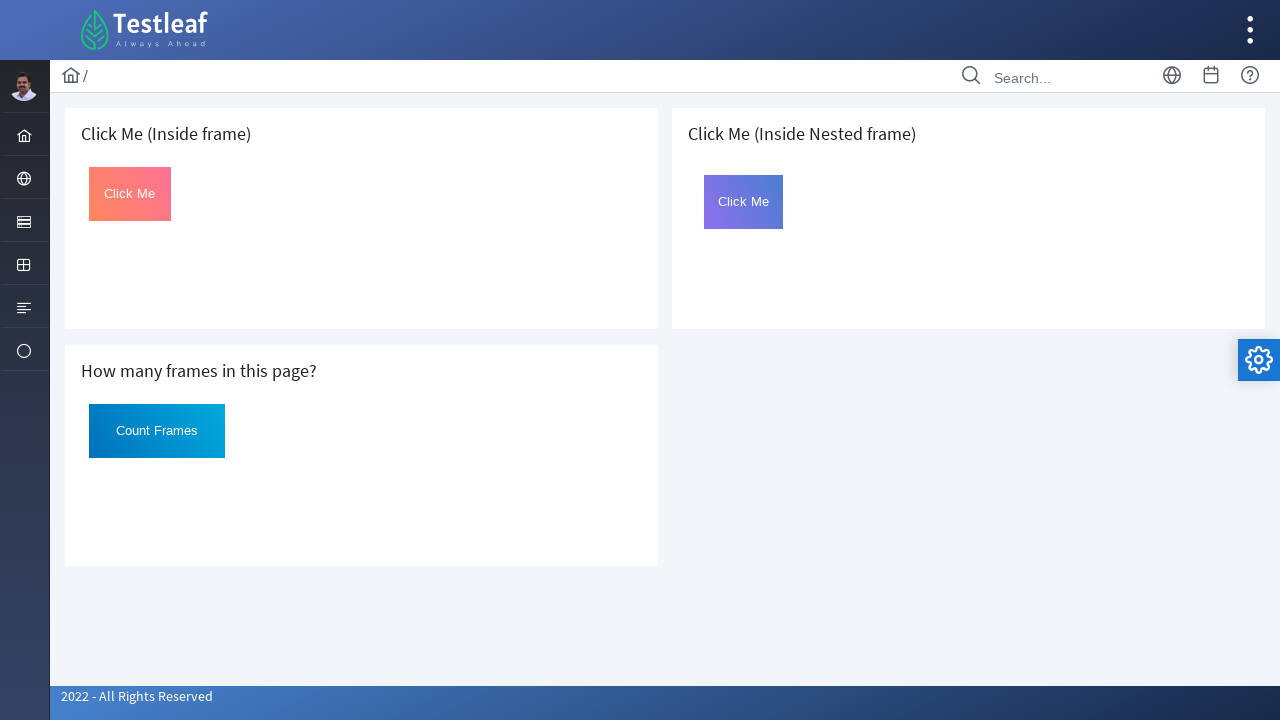

Clicked the button inside the first frame at (130, 194) on iframe >> nth=0 >> internal:control=enter-frame >> xpath=//button[@id='Click']
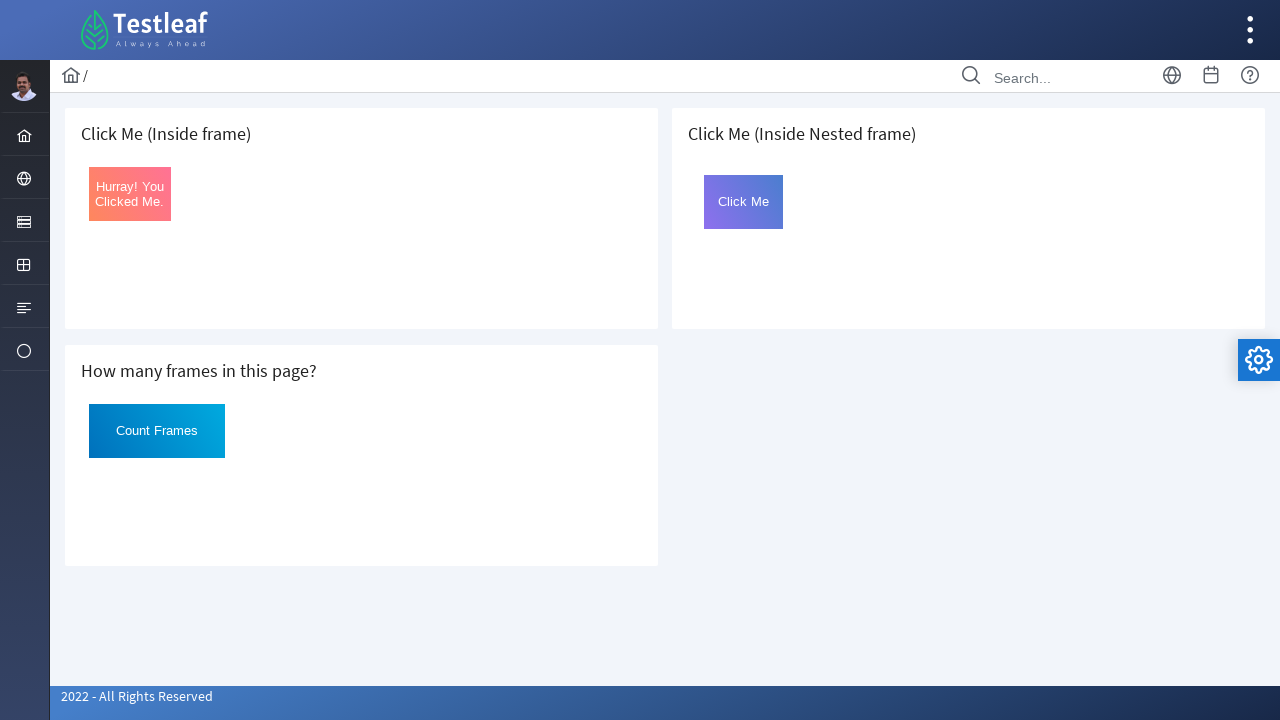

Waited 500ms for button text to update in first frame
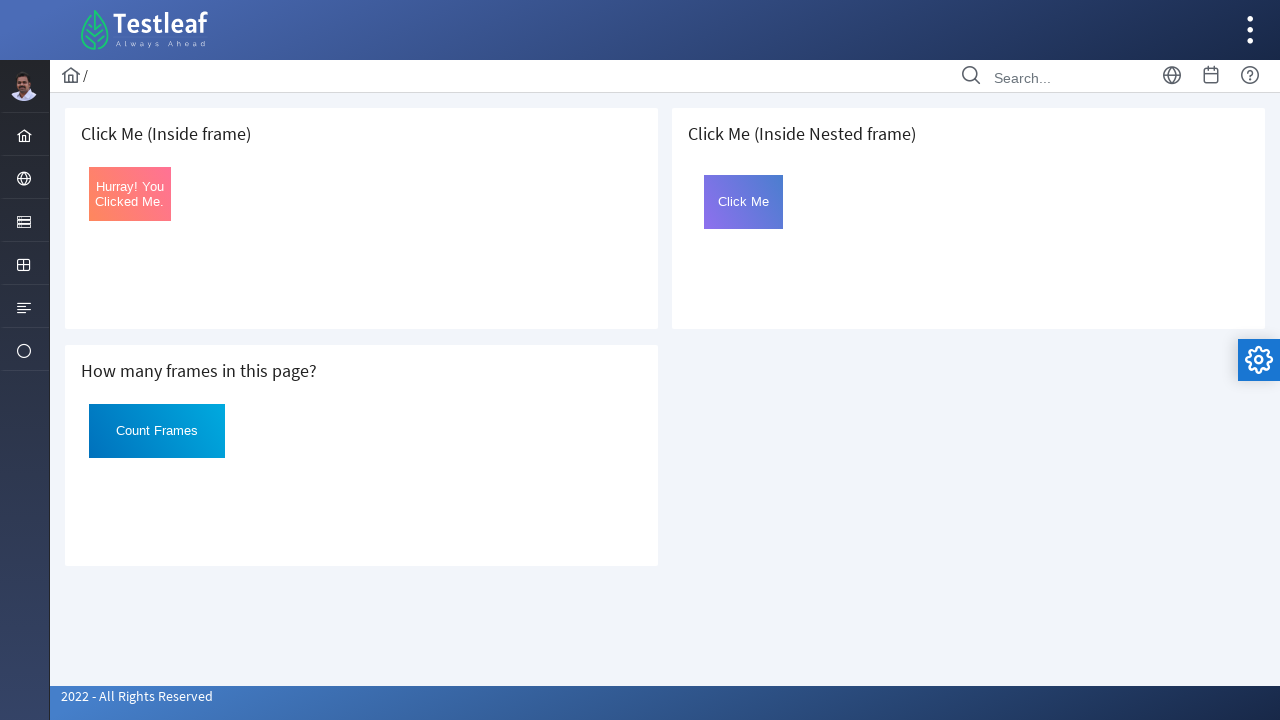

Retrieved updated button text from first frame
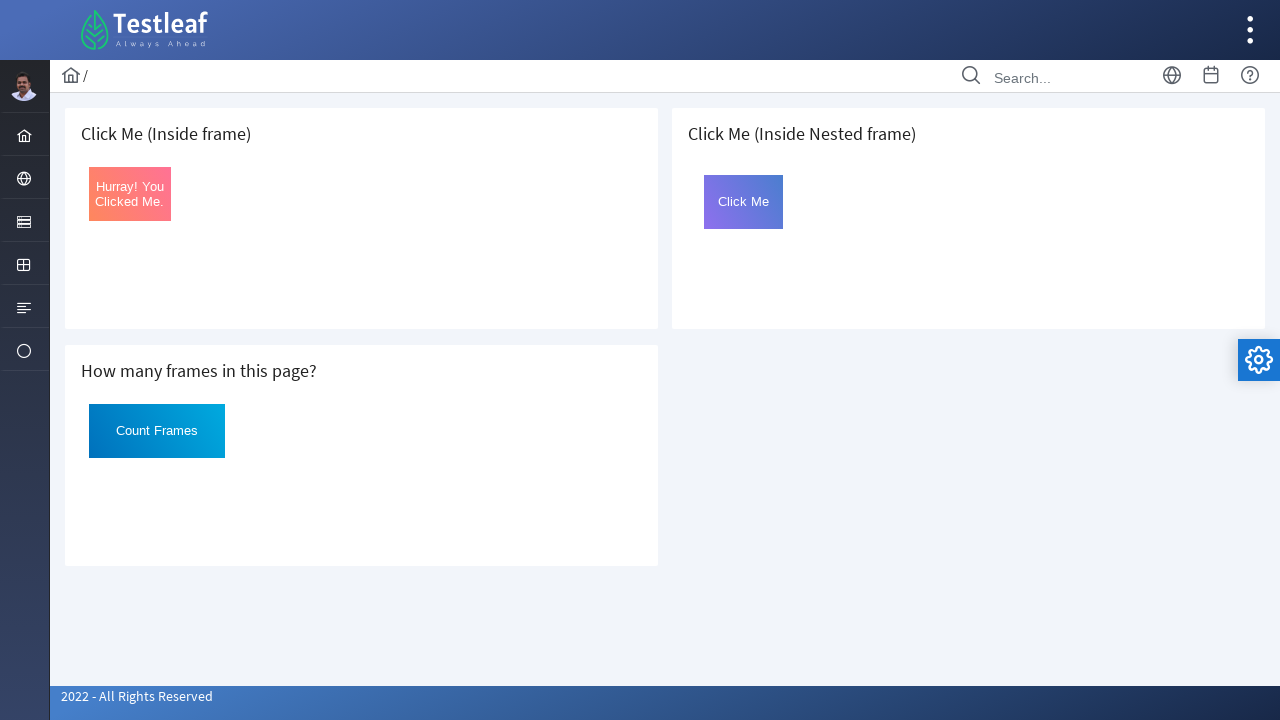

Located the outer frame at index 2
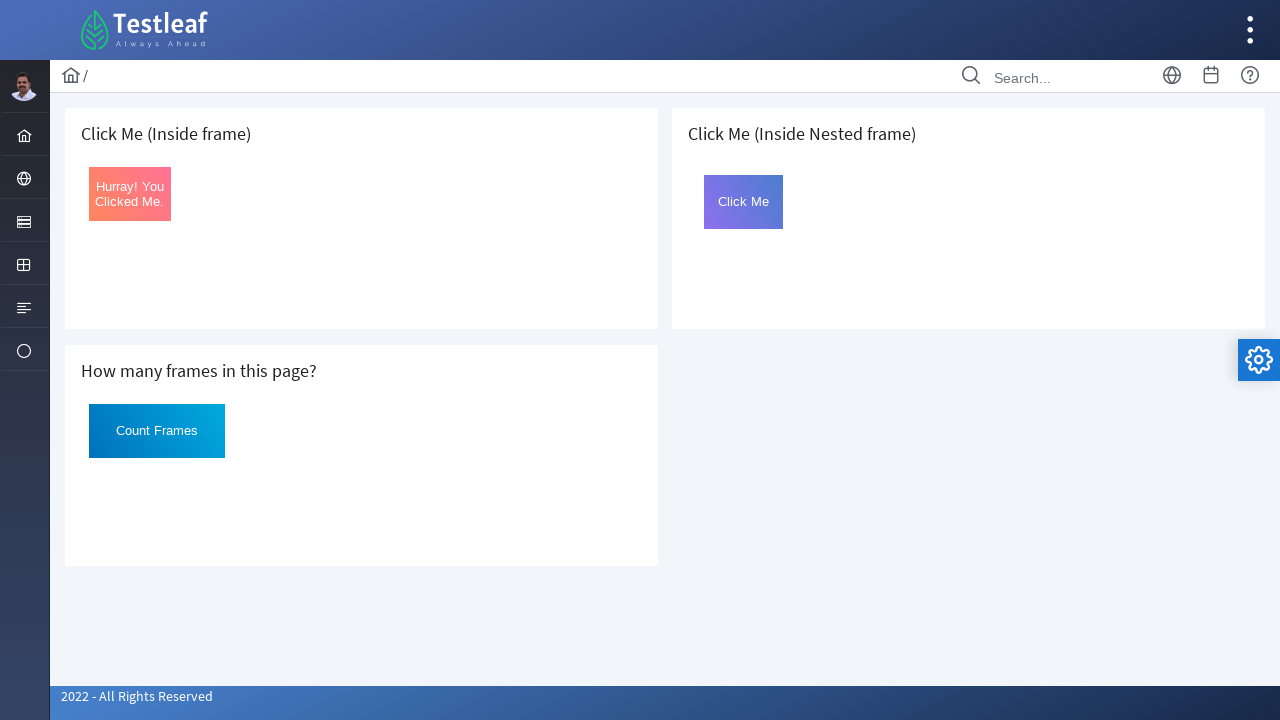

Located the nested inner frame named 'frame2' inside outer frame
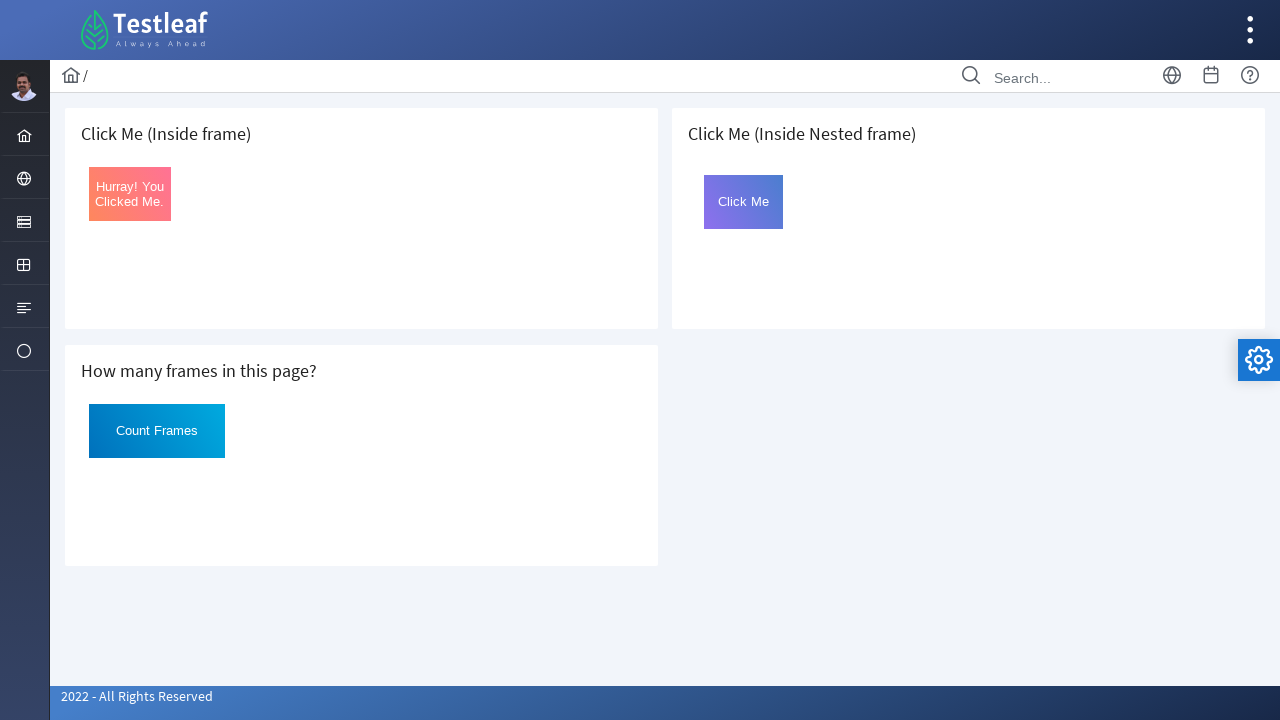

Clicked the button inside the nested inner frame at (744, 202) on iframe >> nth=2 >> internal:control=enter-frame >> iframe[name='frame2'] >> inte
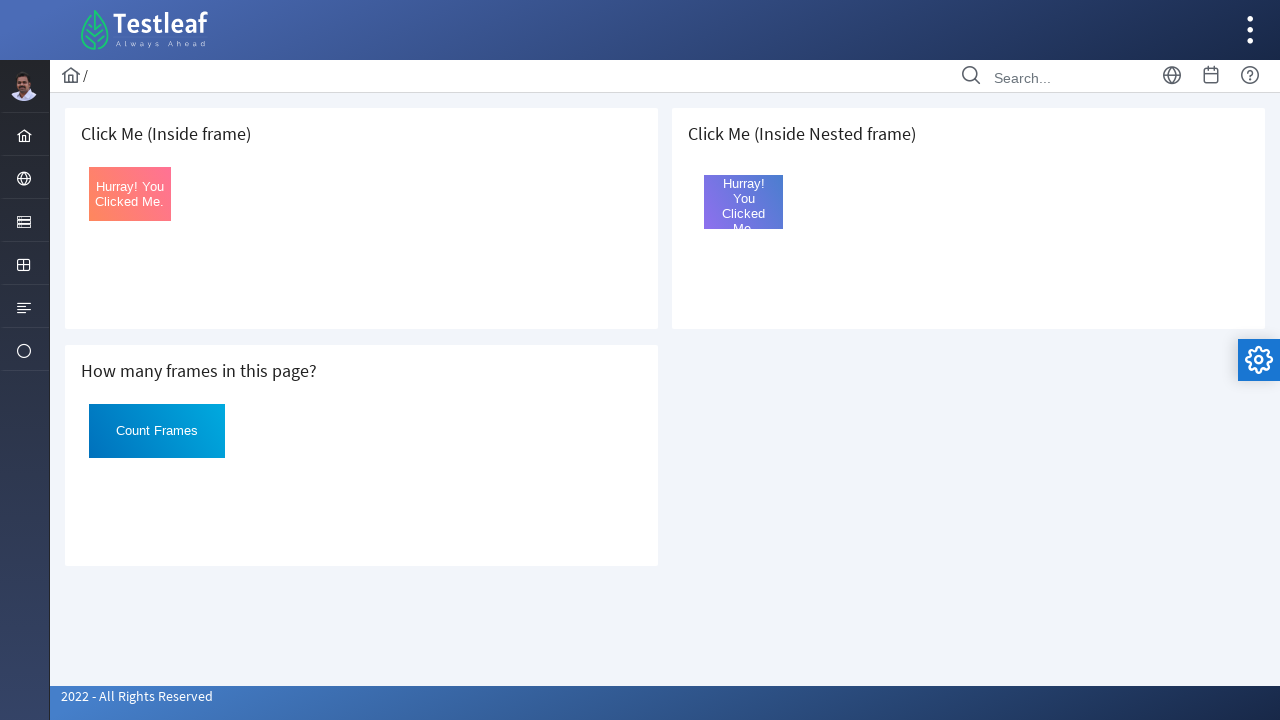

Waited 500ms for button text to update in nested frame
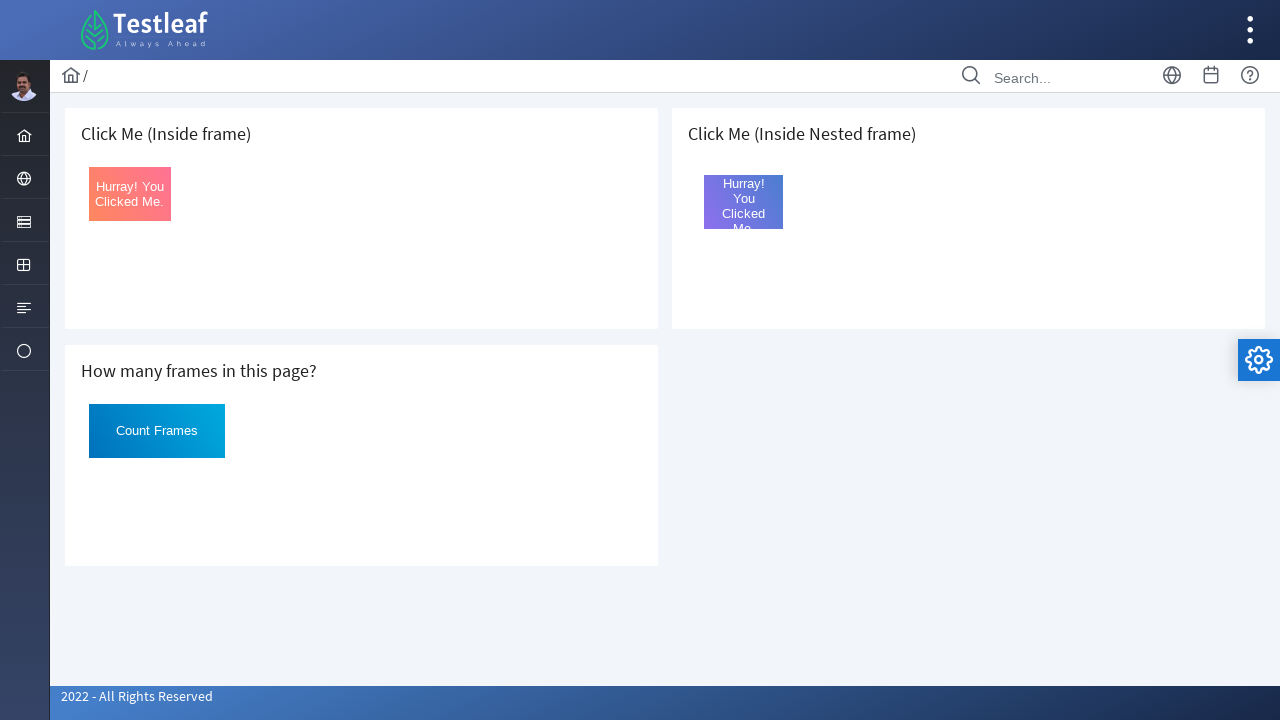

Retrieved updated button text from nested inner frame
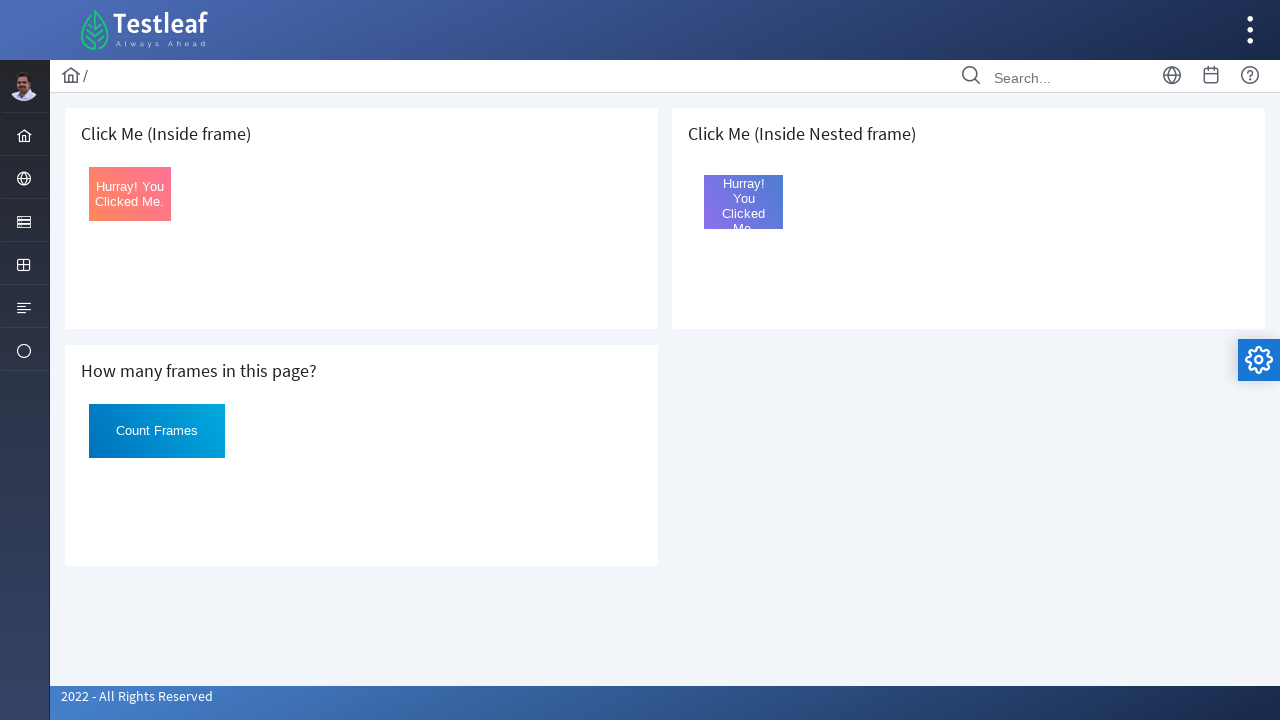

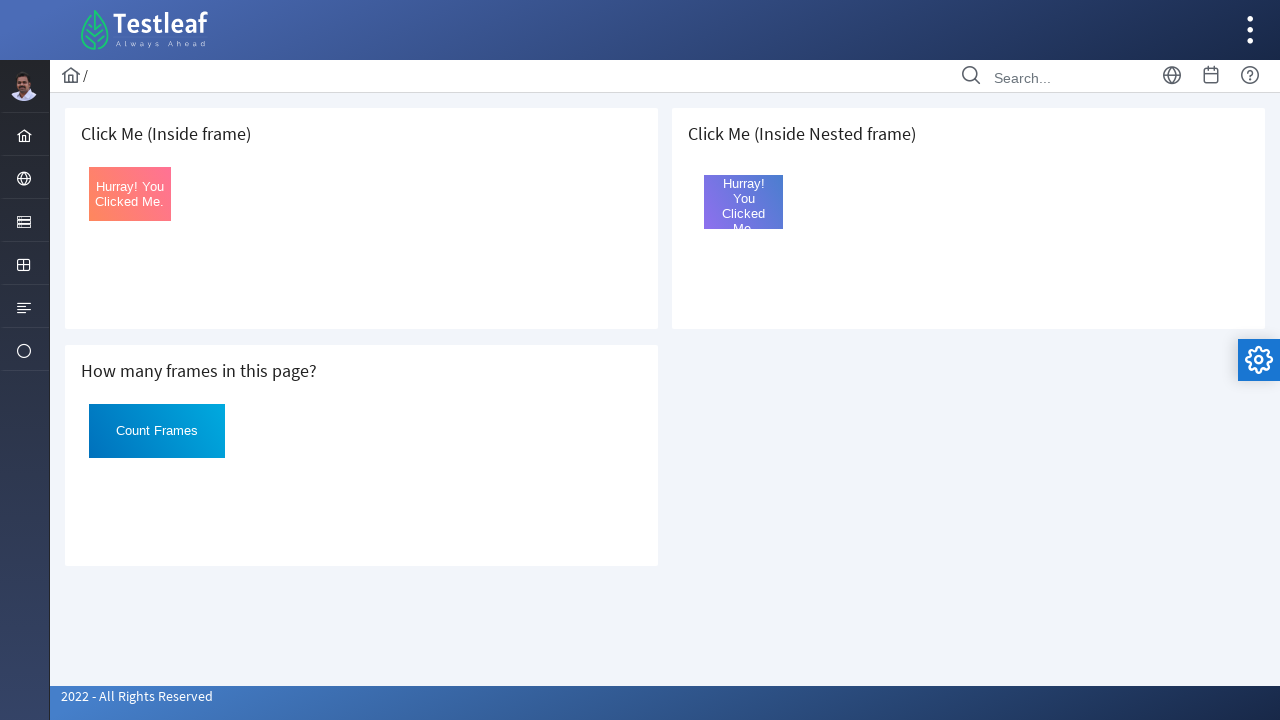